Tests publishing a note by entering text in the searchbar and submitting, then verifies the note appears with correct text

Starting URL: https://rikhardhonkanen.github.io/Inl-ming3/

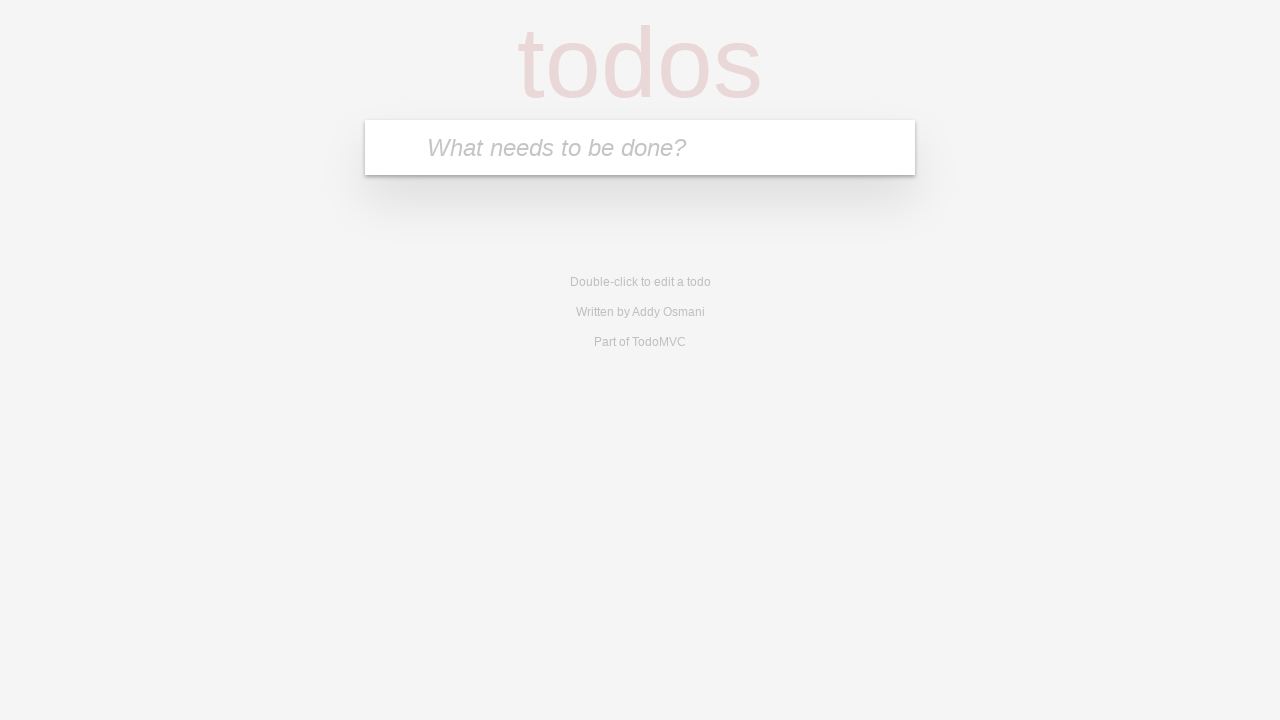

Filled searchbar with 'Eggs' on .searchbar
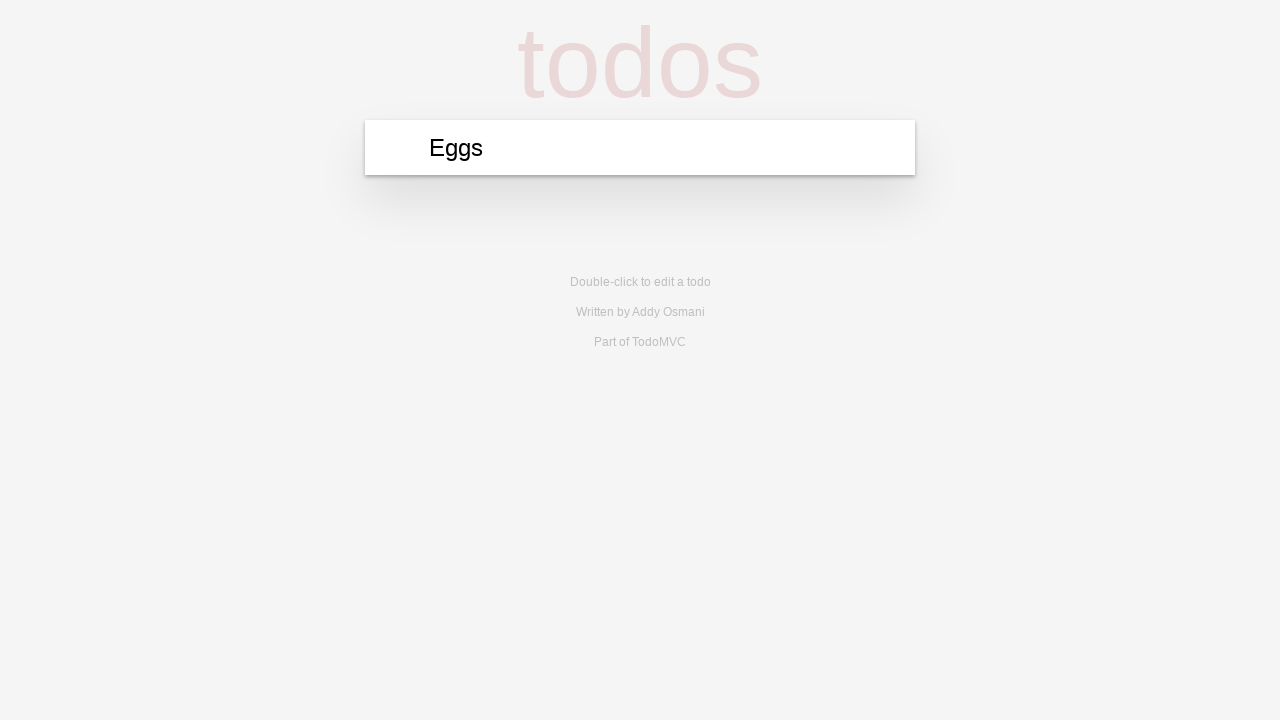

Pressed Enter to submit the note on .searchbar
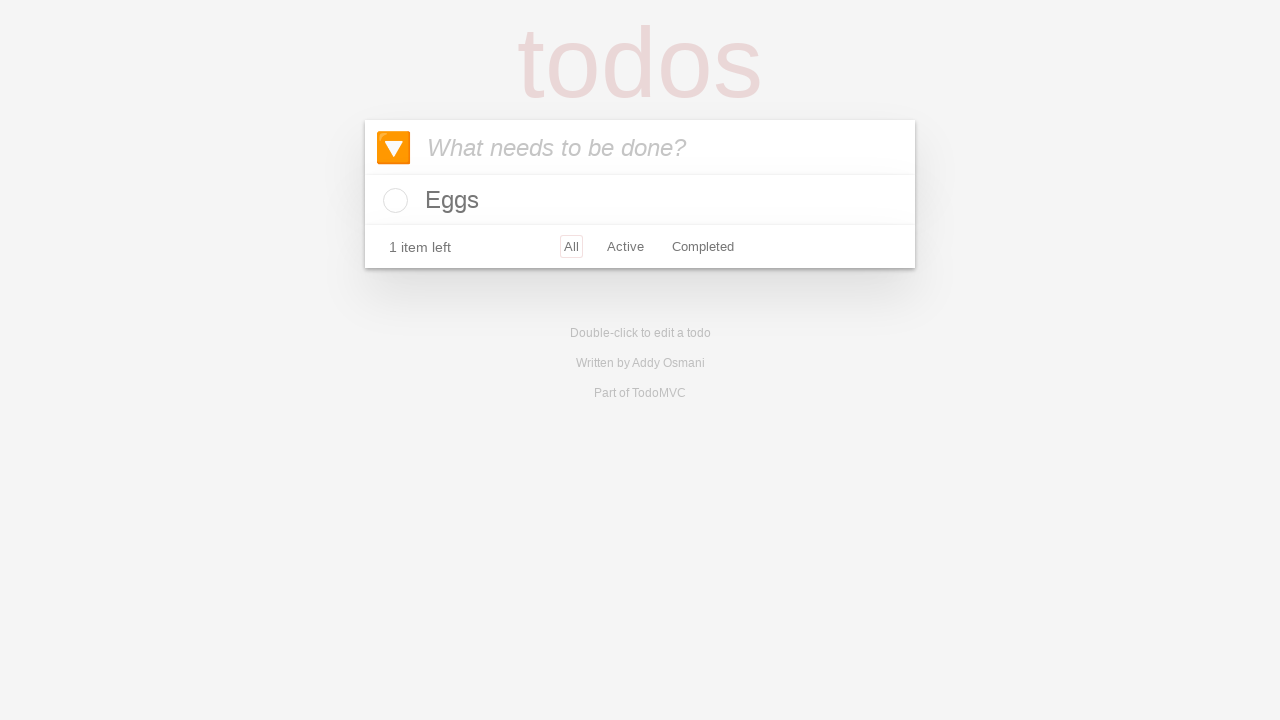

Note appeared on the page with correct text 'Eggs'
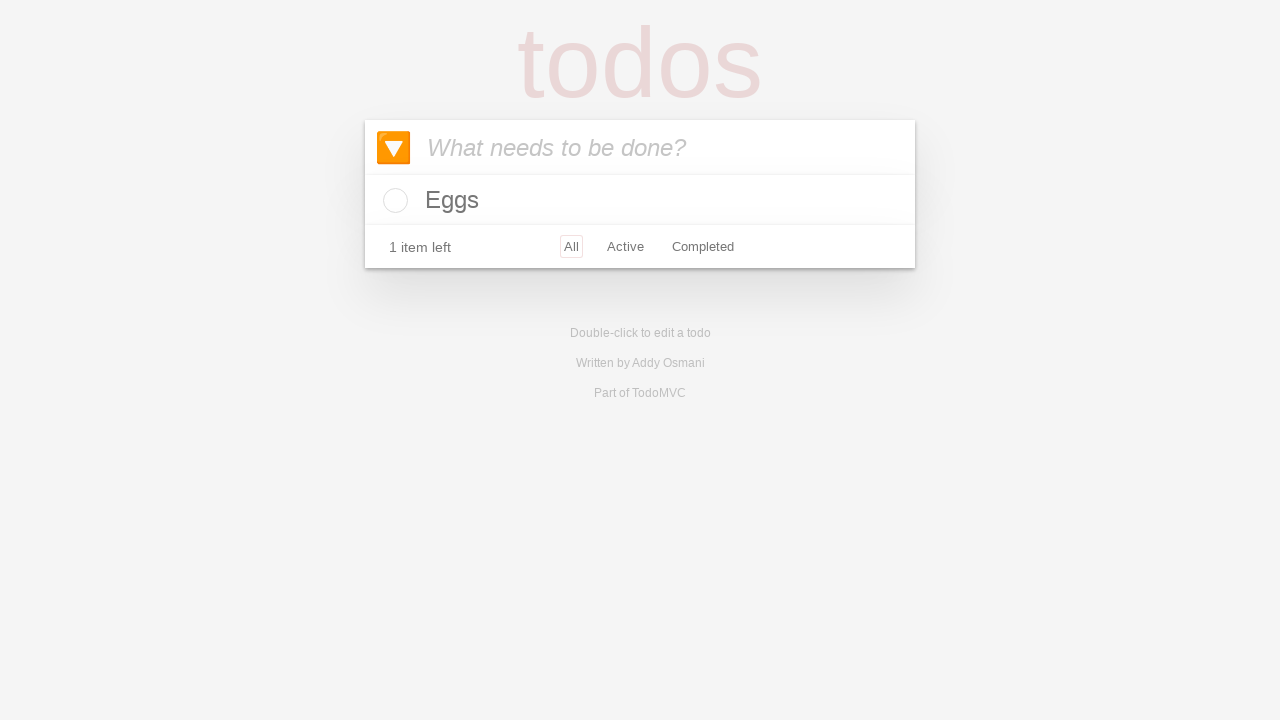

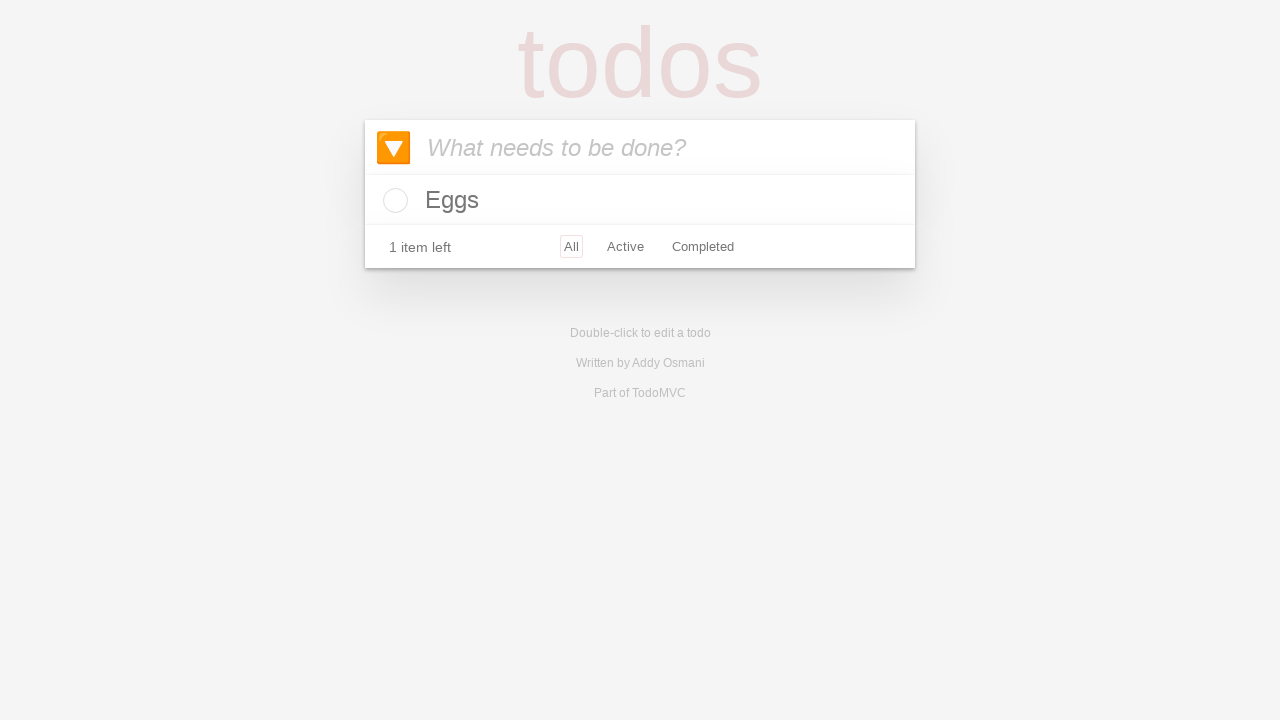